Tests that edits are cancelled when pressing Escape key.

Starting URL: https://demo.playwright.dev/todomvc

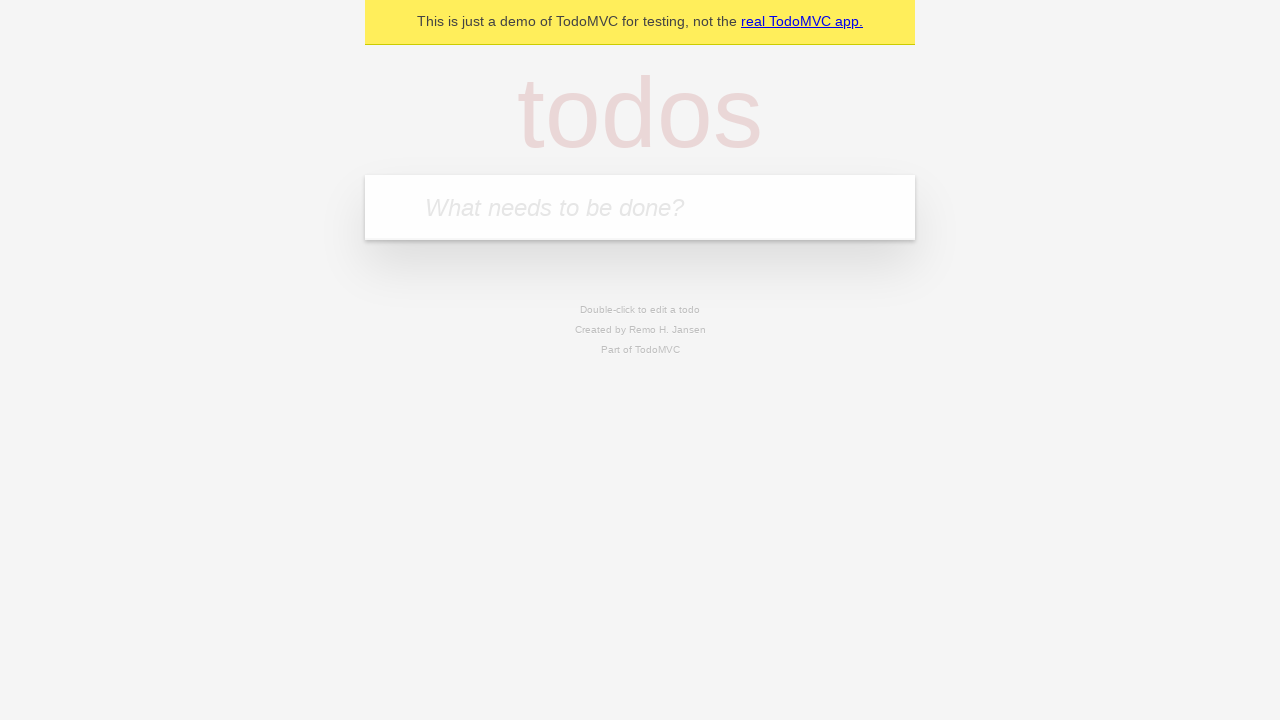

Filled new todo input with 'buy some cheese' on internal:attr=[placeholder="What needs to be done?"i]
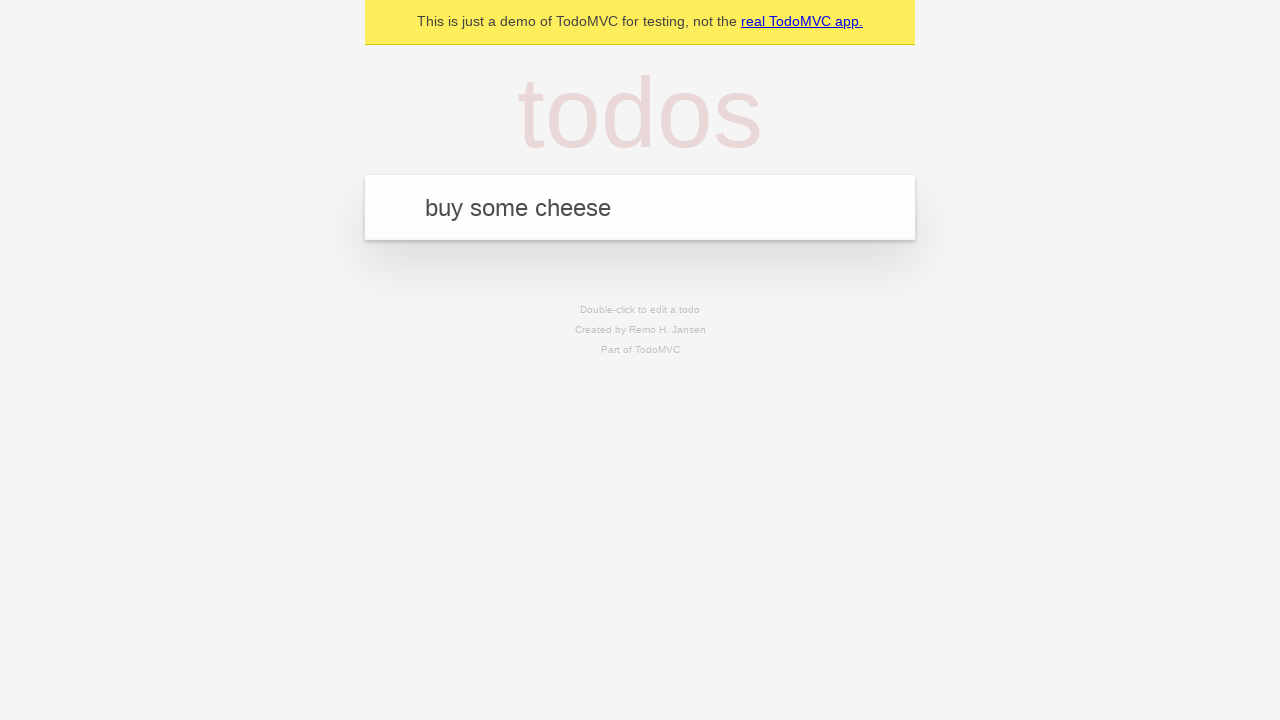

Pressed Enter to create todo 'buy some cheese' on internal:attr=[placeholder="What needs to be done?"i]
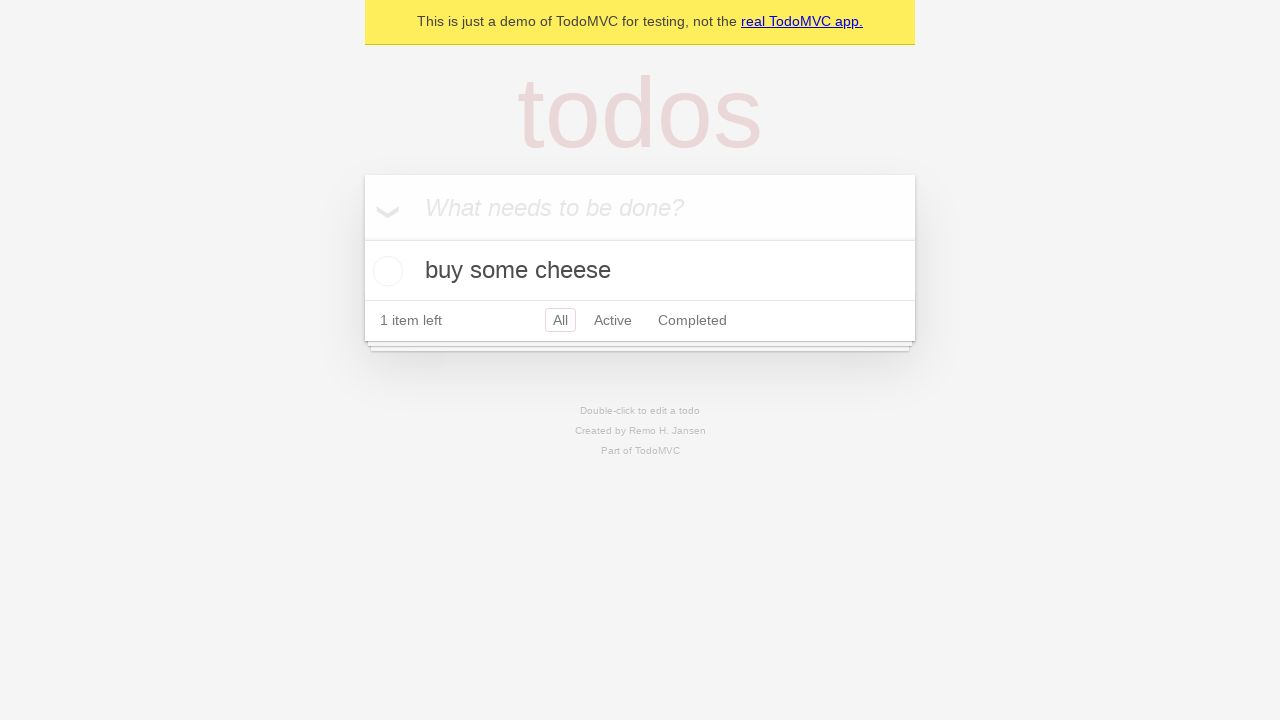

Filled new todo input with 'feed the cat' on internal:attr=[placeholder="What needs to be done?"i]
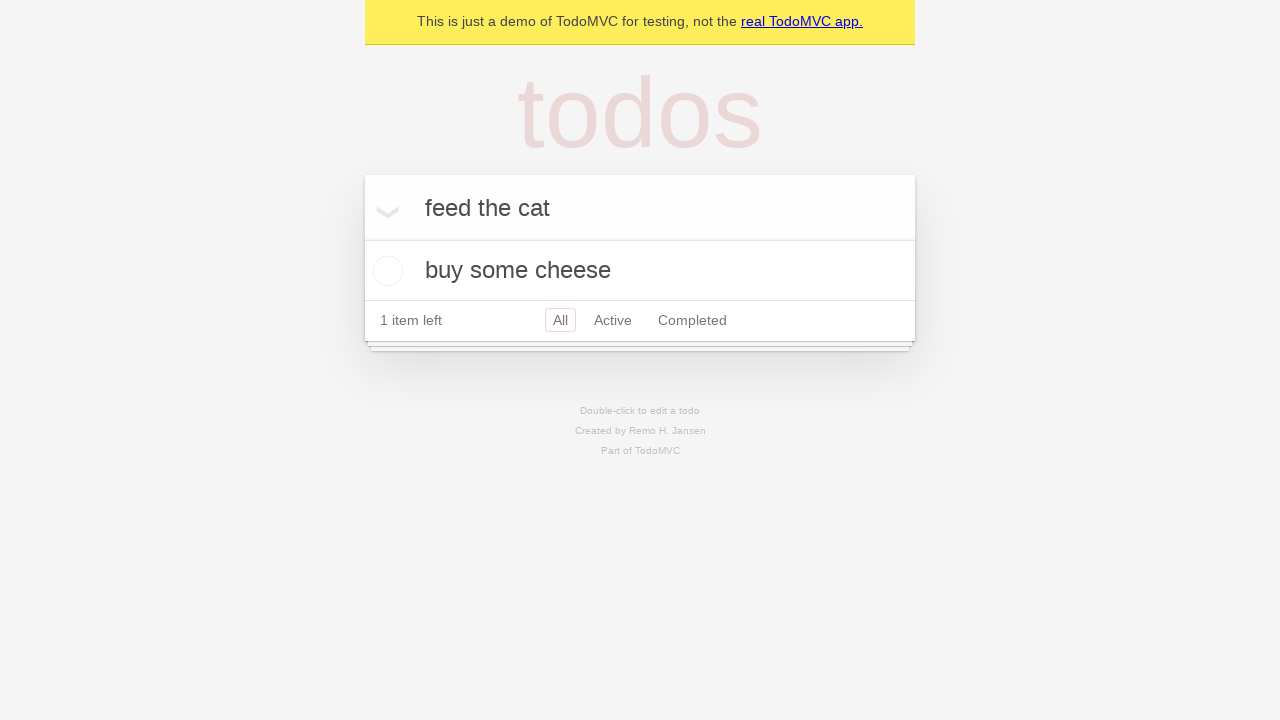

Pressed Enter to create todo 'feed the cat' on internal:attr=[placeholder="What needs to be done?"i]
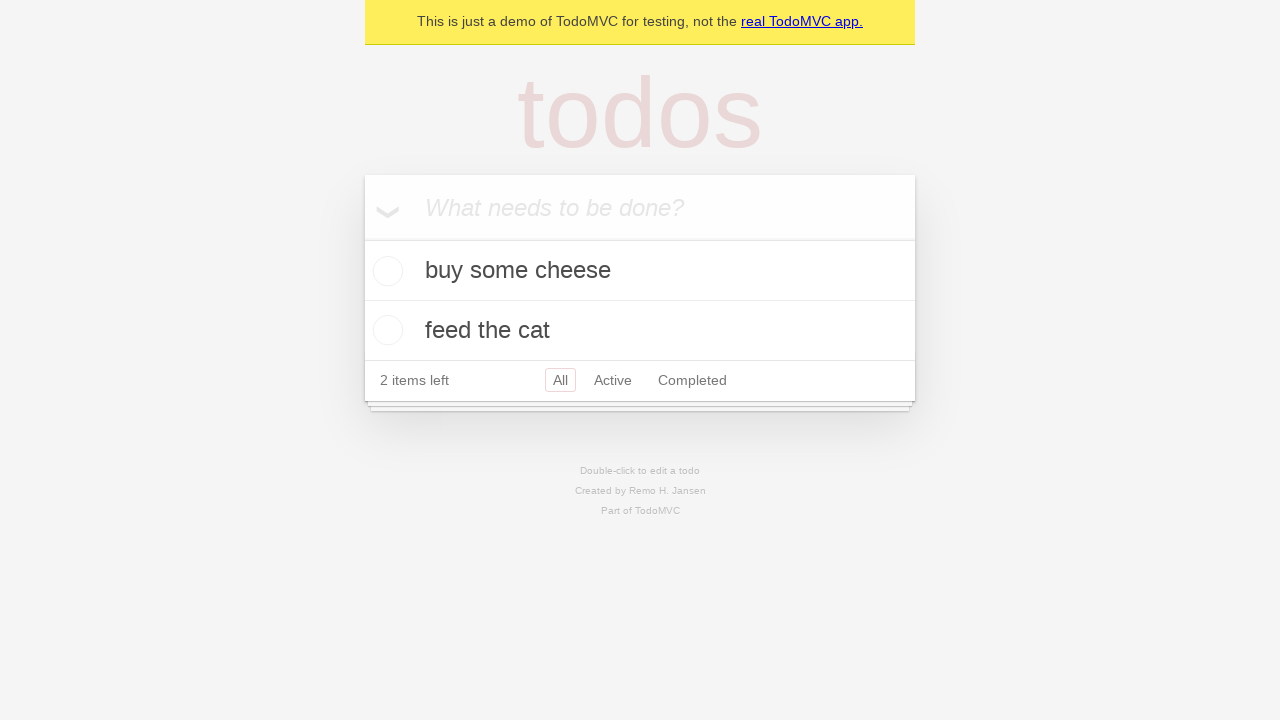

Filled new todo input with 'book a doctors appointment' on internal:attr=[placeholder="What needs to be done?"i]
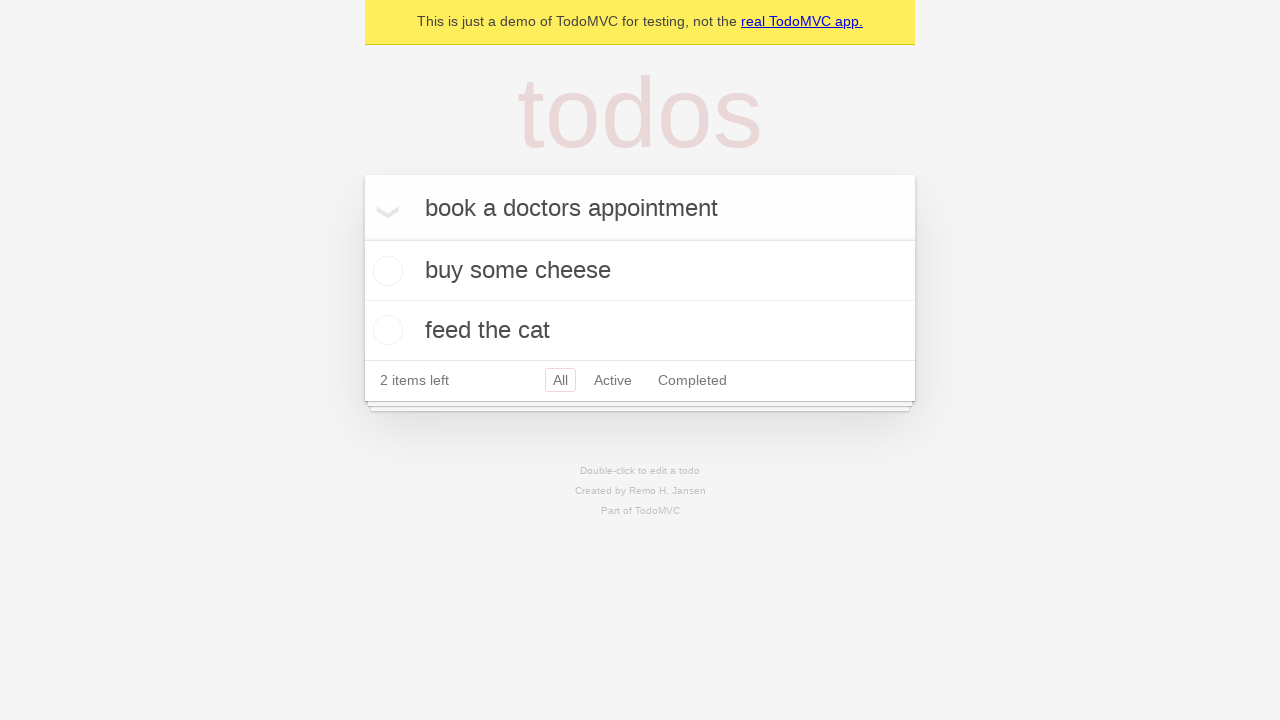

Pressed Enter to create todo 'book a doctors appointment' on internal:attr=[placeholder="What needs to be done?"i]
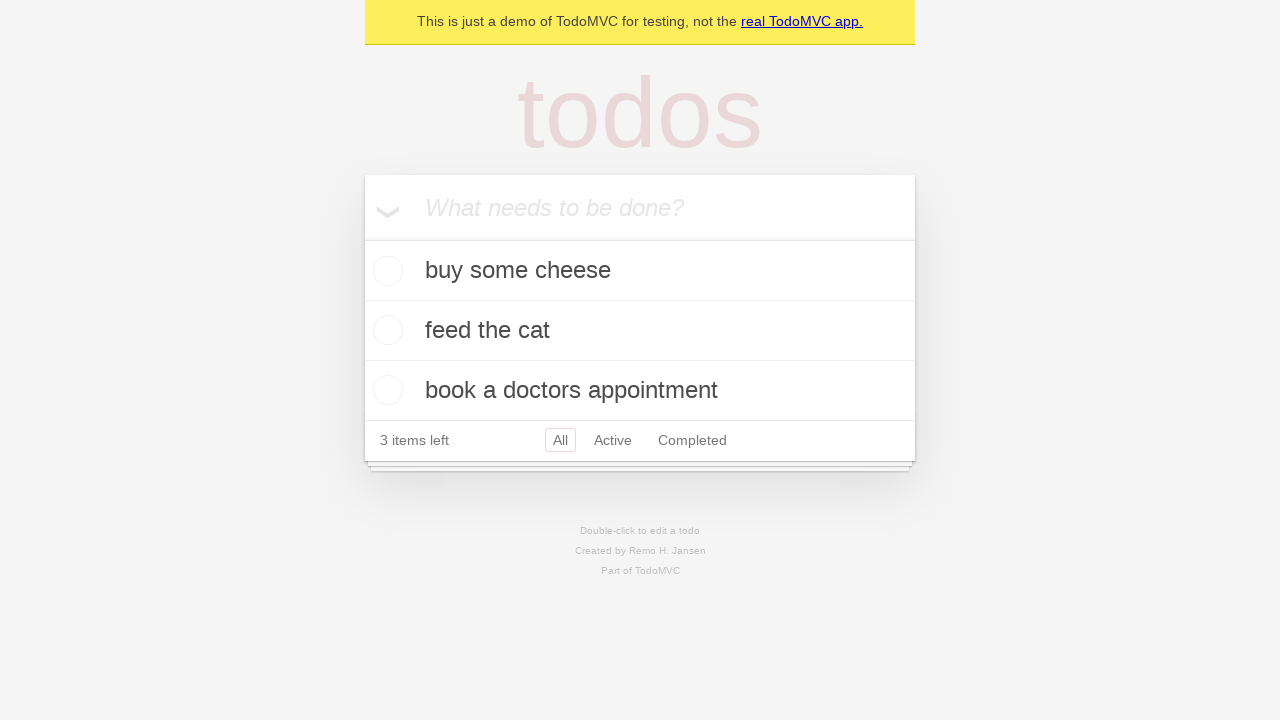

Double-clicked second todo item to enter edit mode at (640, 331) on internal:testid=[data-testid="todo-item"s] >> nth=1
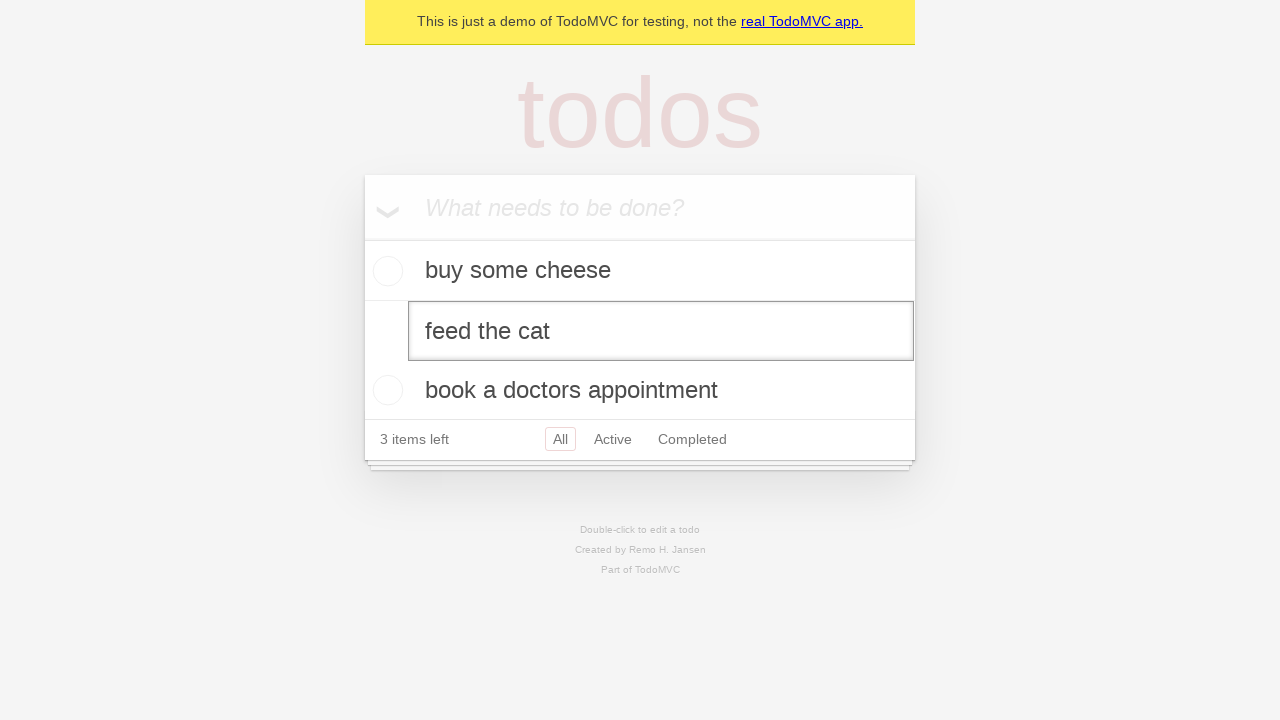

Filled edit textbox with 'buy some sausages' on internal:testid=[data-testid="todo-item"s] >> nth=1 >> internal:role=textbox[nam
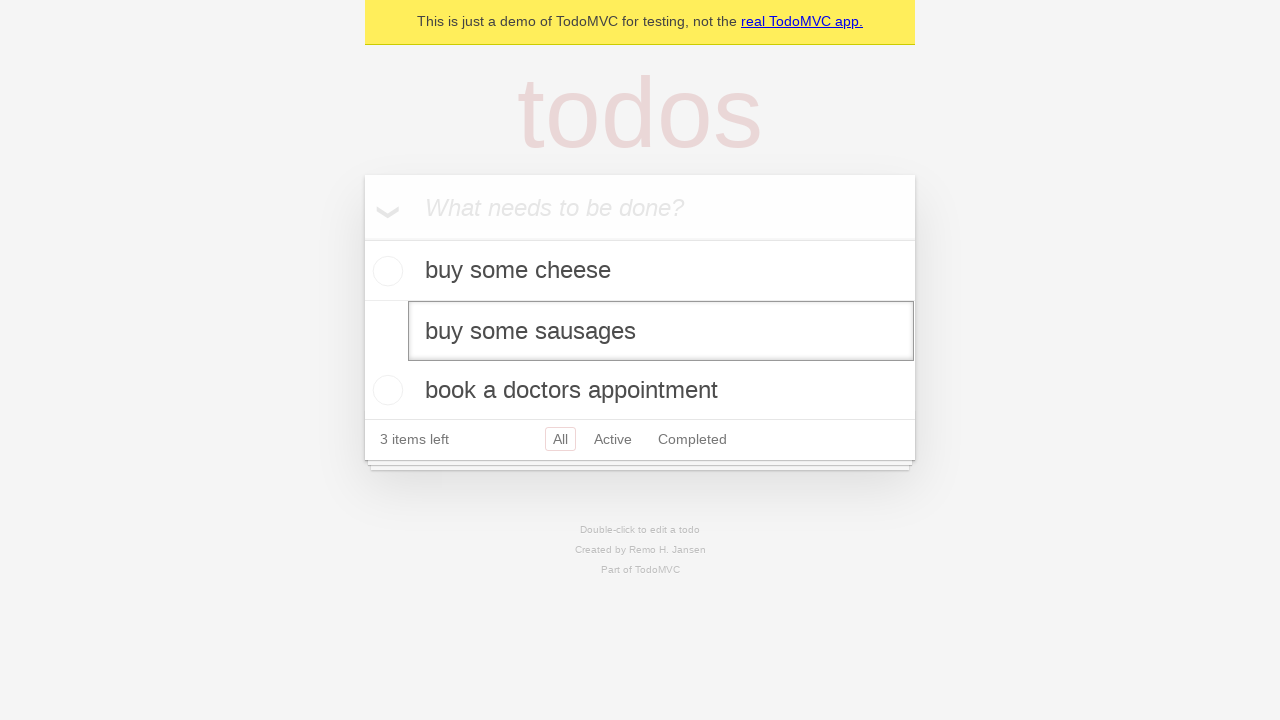

Pressed Escape to cancel edit without saving changes on internal:testid=[data-testid="todo-item"s] >> nth=1 >> internal:role=textbox[nam
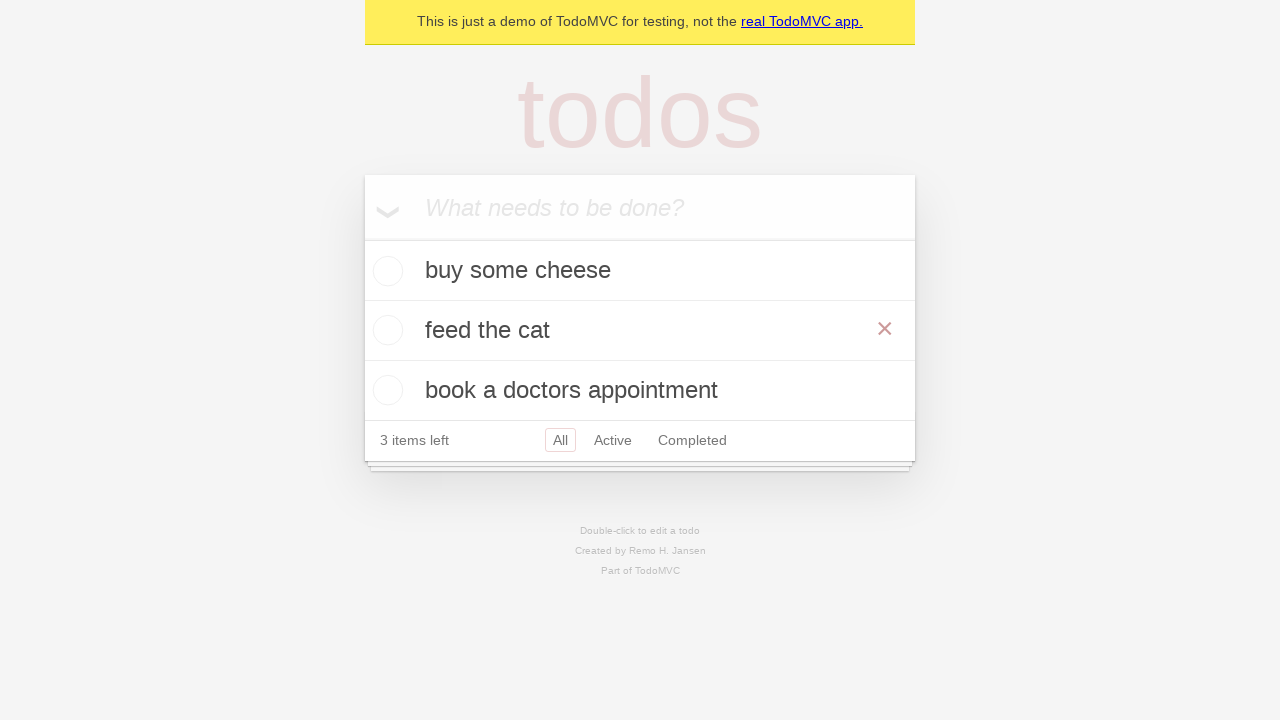

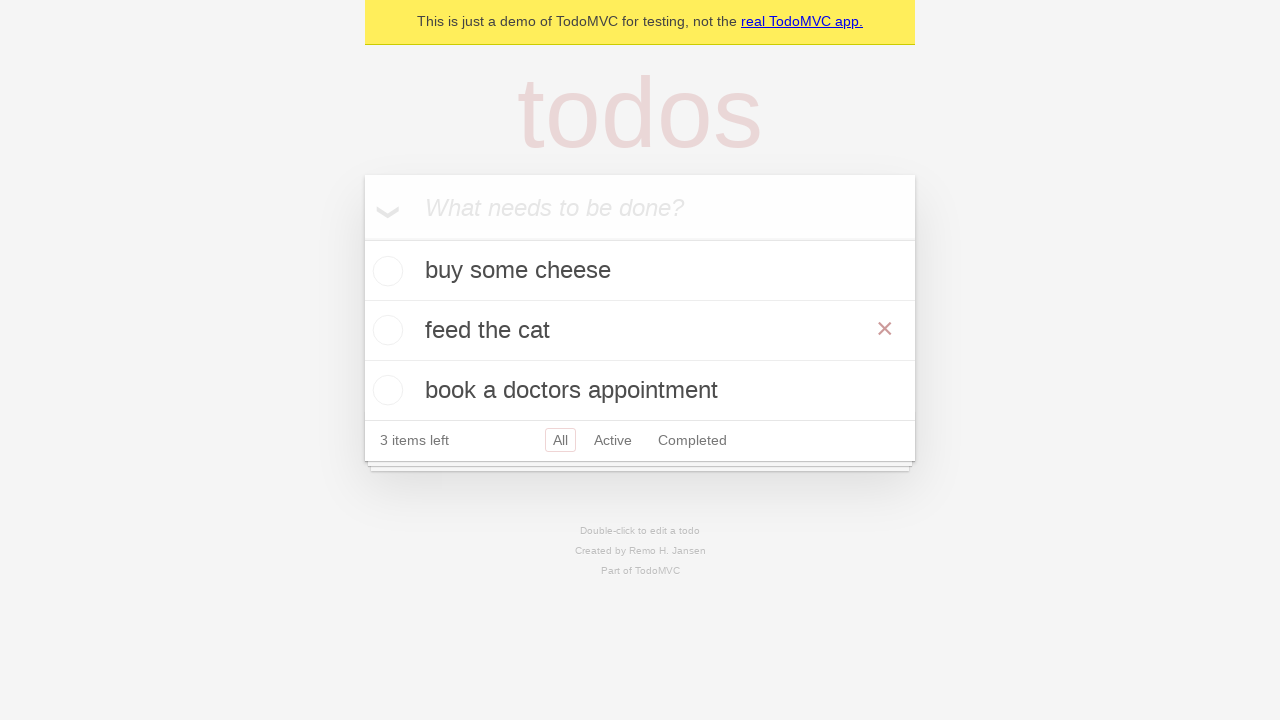